Tests that entered text is trimmed when saving edits

Starting URL: https://demo.playwright.dev/todomvc

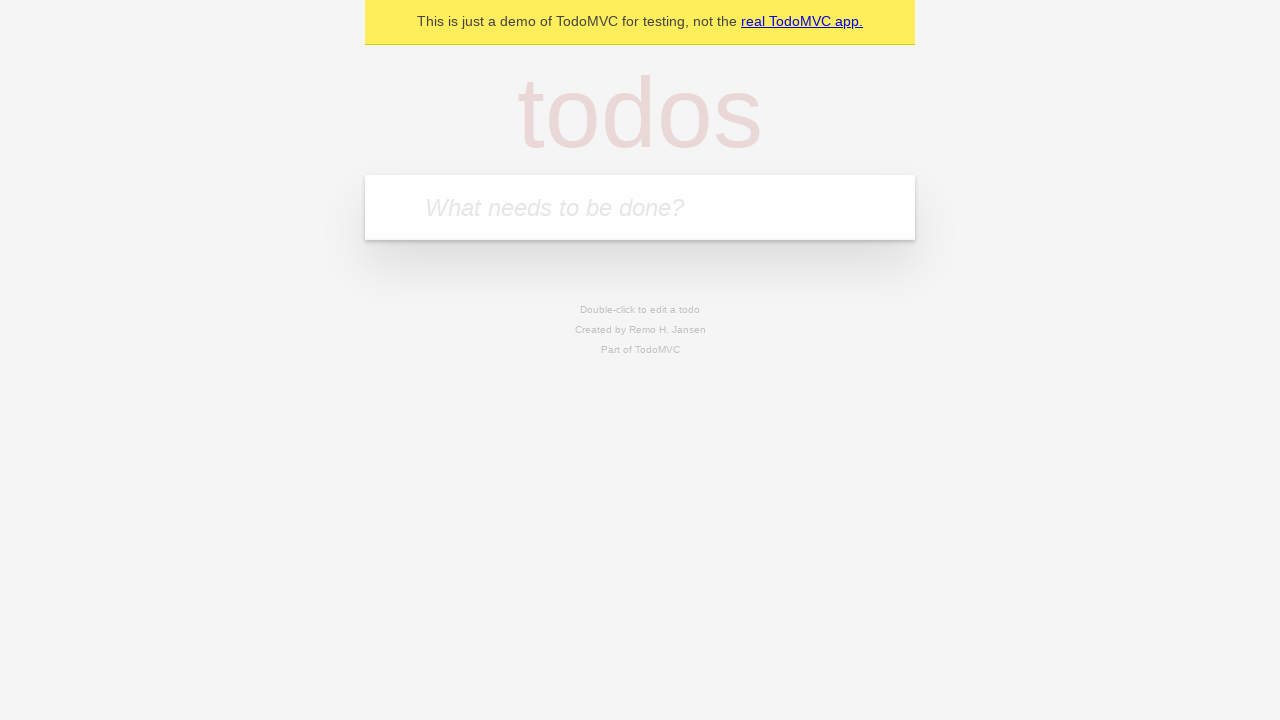

Filled first todo with 'buy some cheese' on internal:attr=[placeholder="What needs to be done?"i]
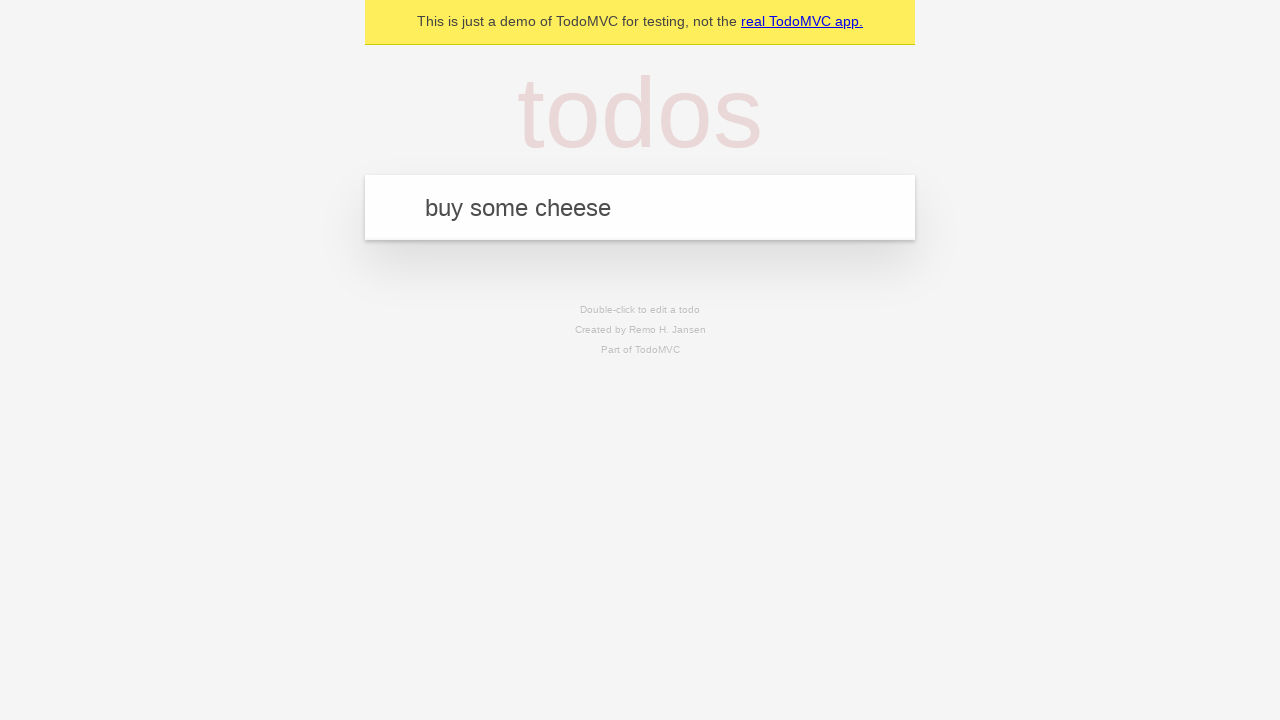

Pressed Enter to create first todo on internal:attr=[placeholder="What needs to be done?"i]
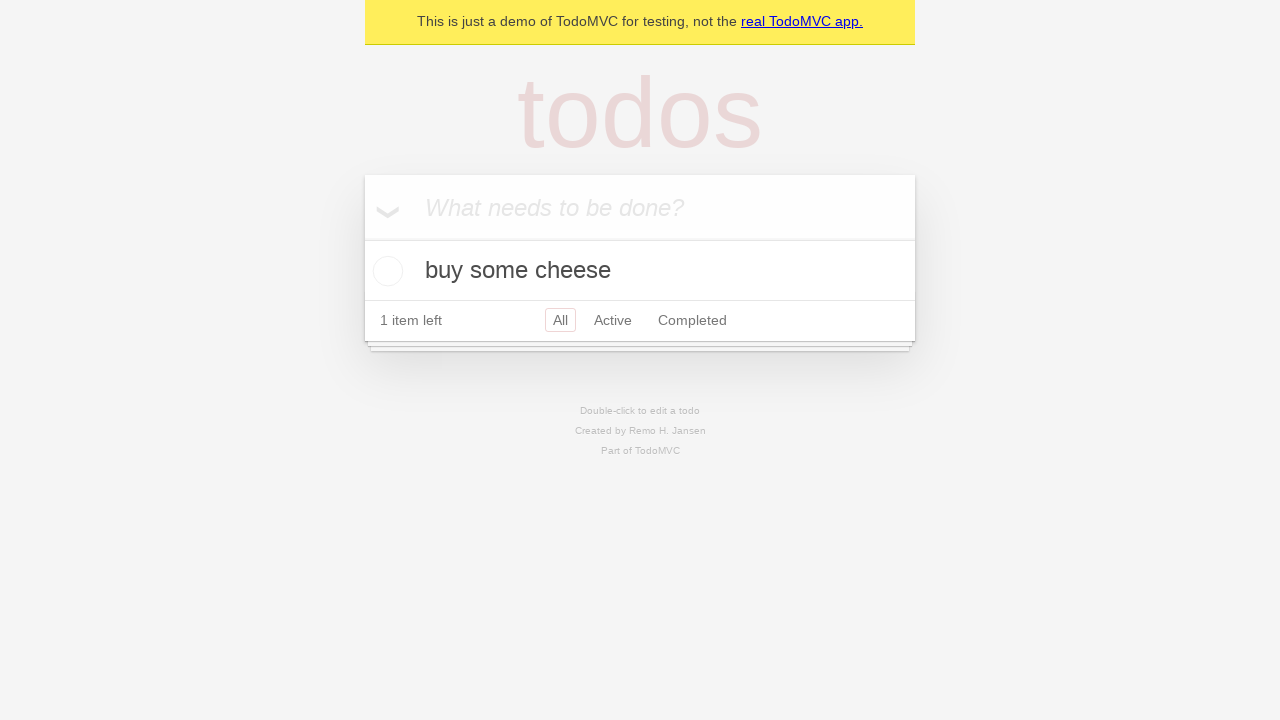

Filled second todo with 'feed the cat' on internal:attr=[placeholder="What needs to be done?"i]
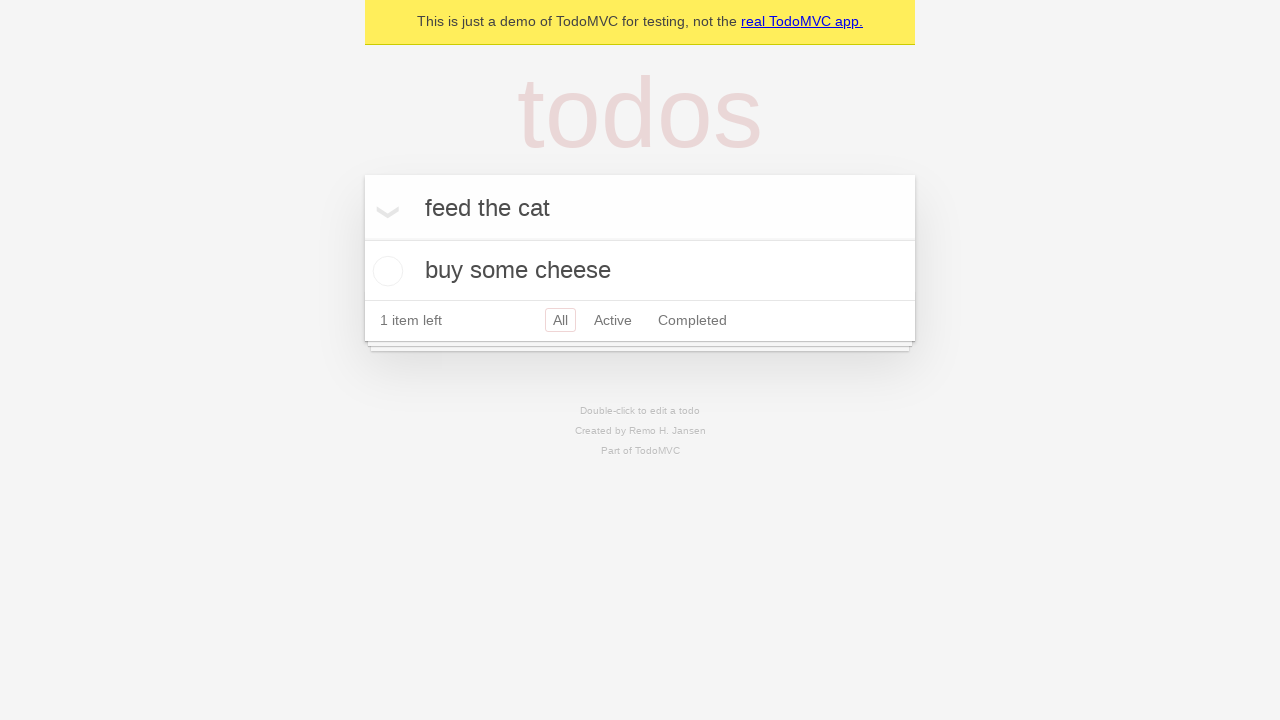

Pressed Enter to create second todo on internal:attr=[placeholder="What needs to be done?"i]
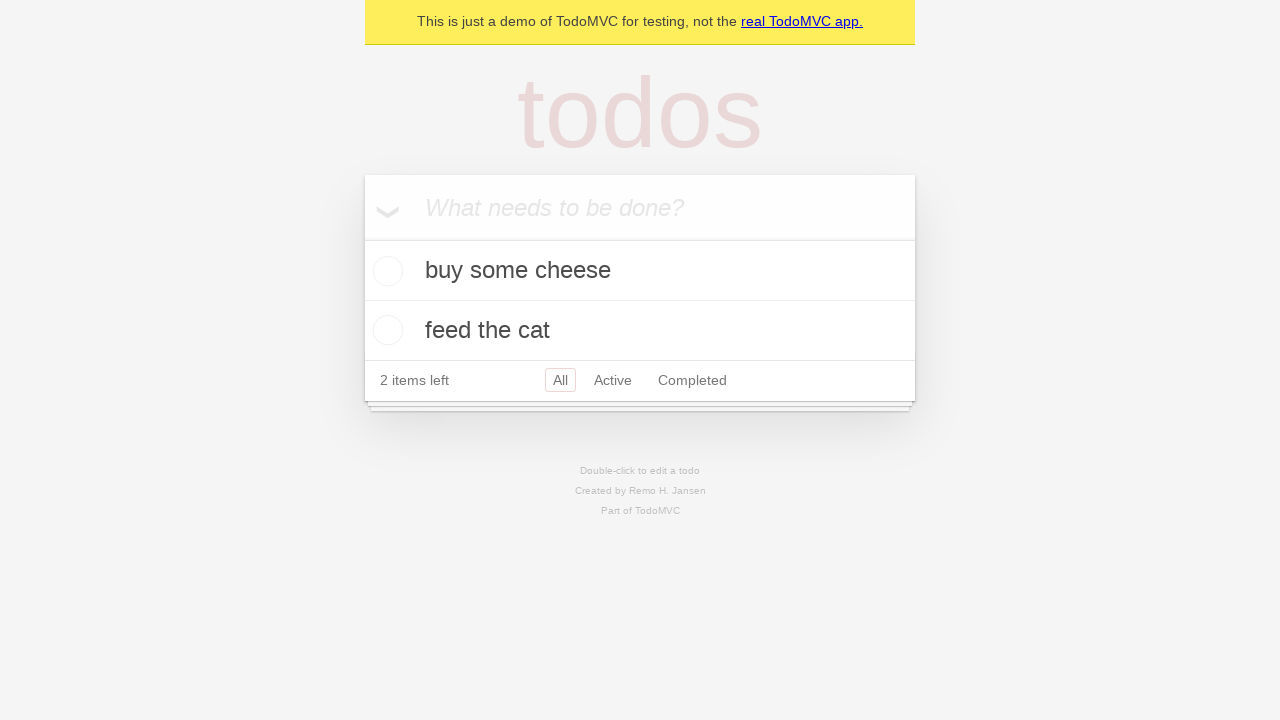

Filled third todo with 'book a doctors appointment' on internal:attr=[placeholder="What needs to be done?"i]
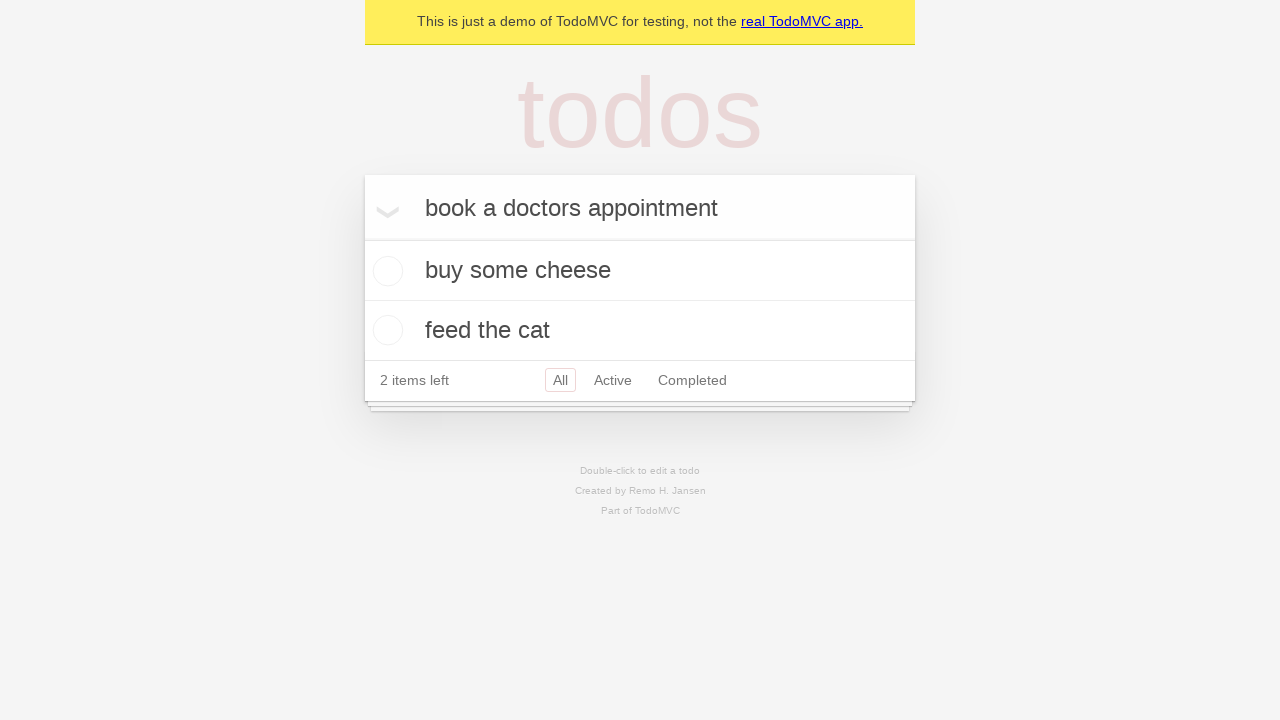

Pressed Enter to create third todo on internal:attr=[placeholder="What needs to be done?"i]
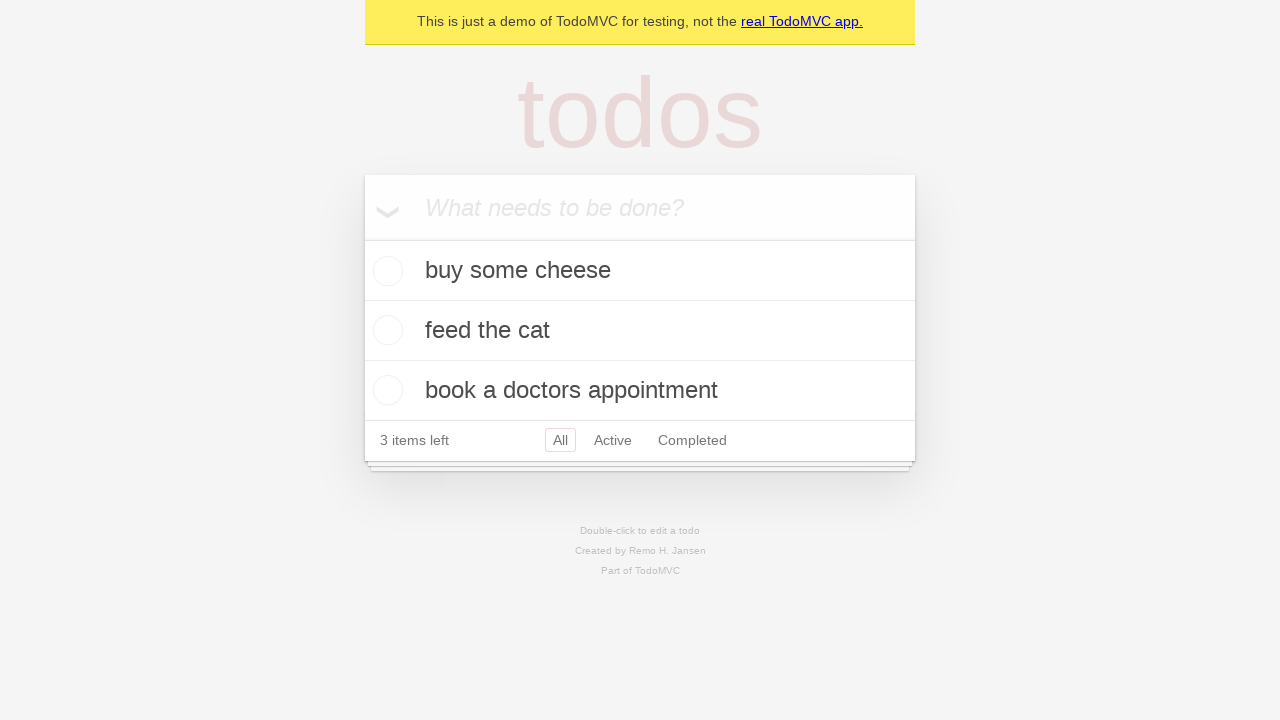

Double-clicked second todo item to enter edit mode at (640, 331) on internal:testid=[data-testid="todo-item"s] >> nth=1
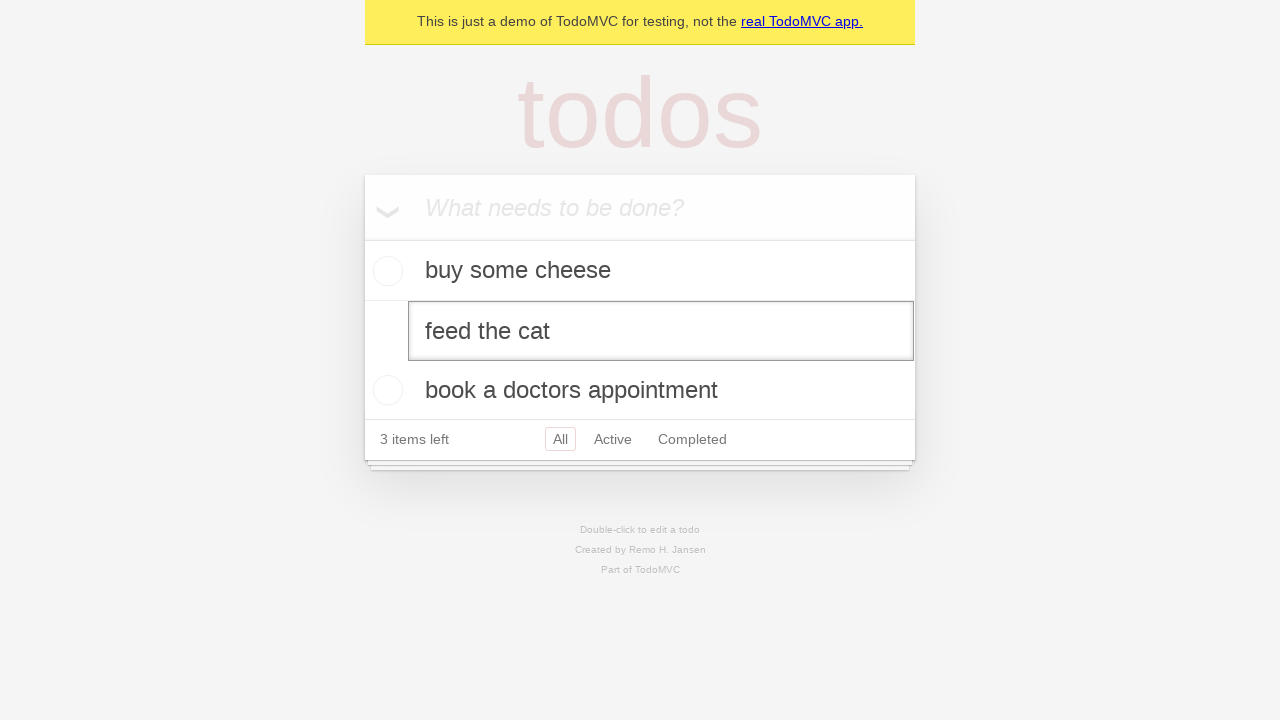

Filled edit textbox with '    buy some sausages    ' (with leading/trailing whitespace) on internal:testid=[data-testid="todo-item"s] >> nth=1 >> internal:role=textbox[nam
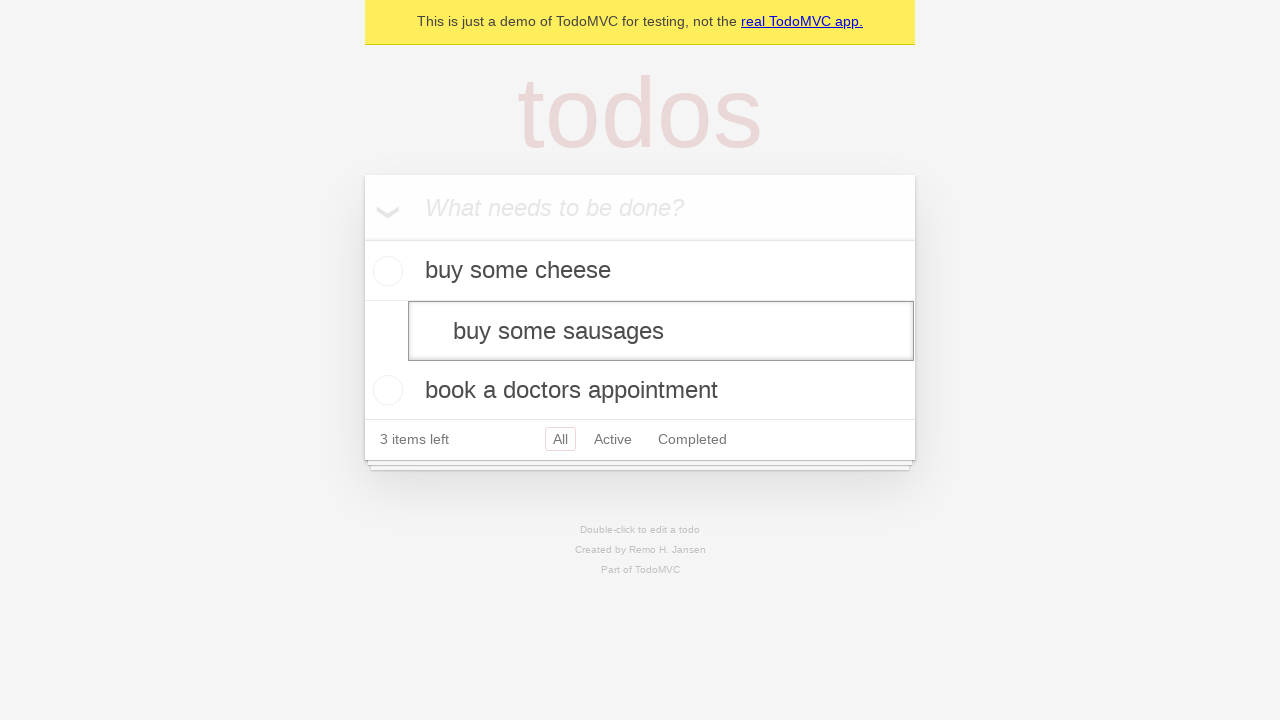

Pressed Enter to save edited todo, verifying text is trimmed on internal:testid=[data-testid="todo-item"s] >> nth=1 >> internal:role=textbox[nam
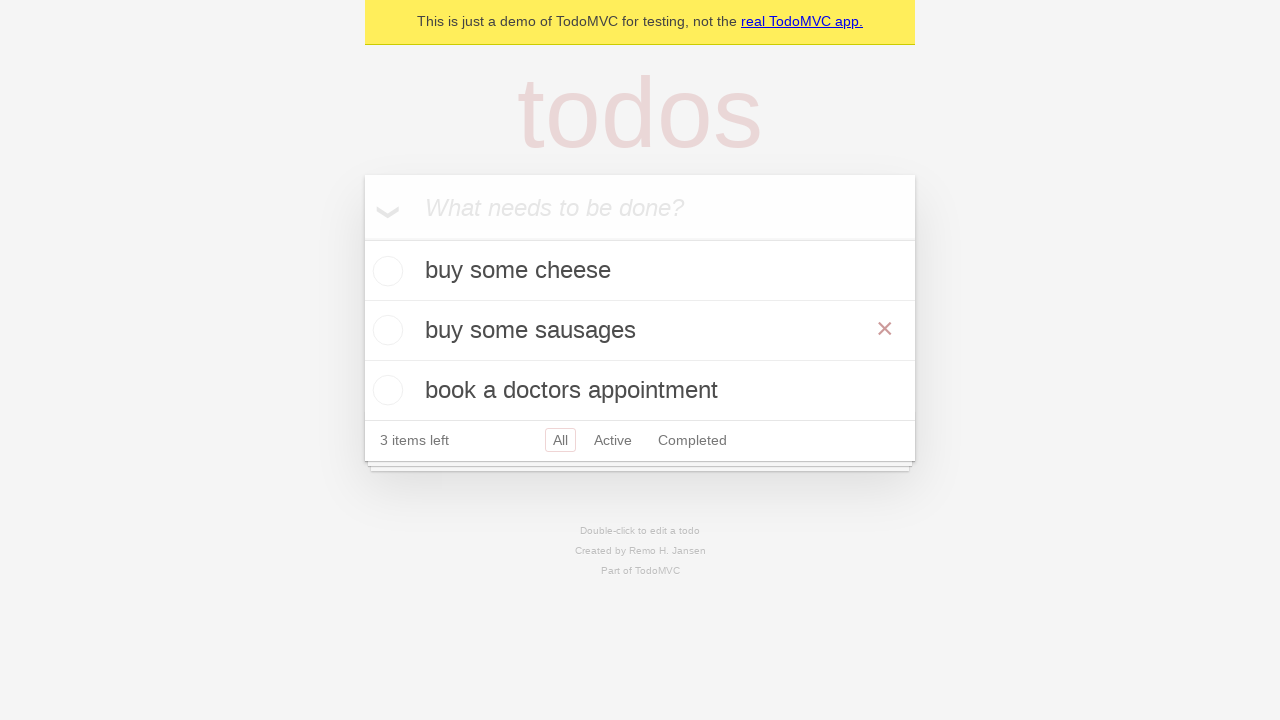

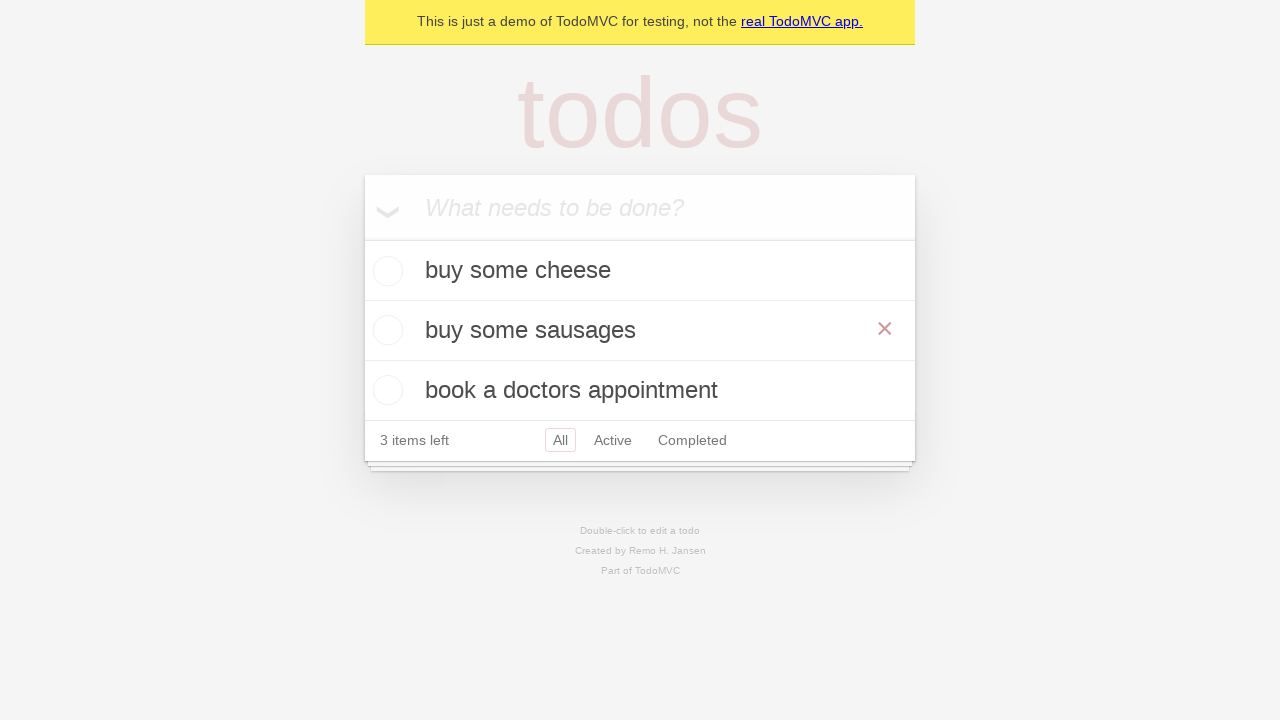